Tests the filter functionality by creating items, completing one, then filtering by Active and Completed to verify correct items are shown

Starting URL: https://demo.playwright.dev/todomvc

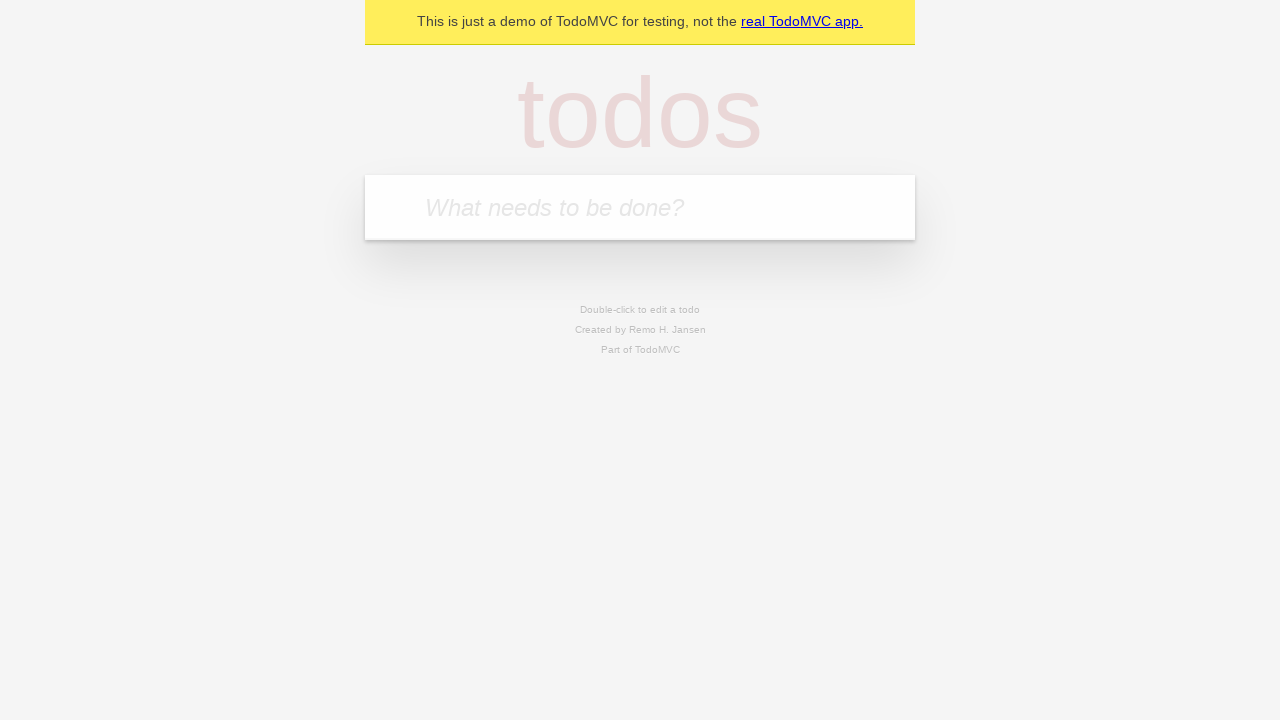

Filled new todo input with 'stayin out the way' on input.new-todo
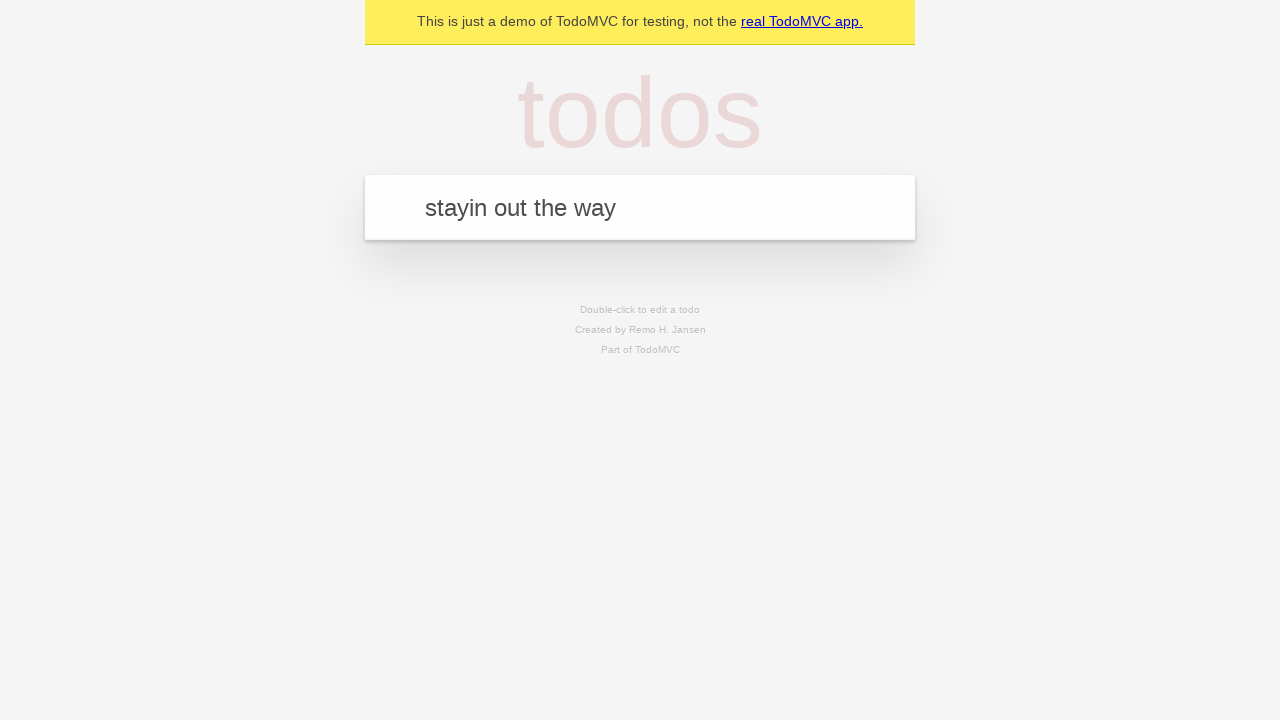

Pressed Enter to create first todo item on input.new-todo
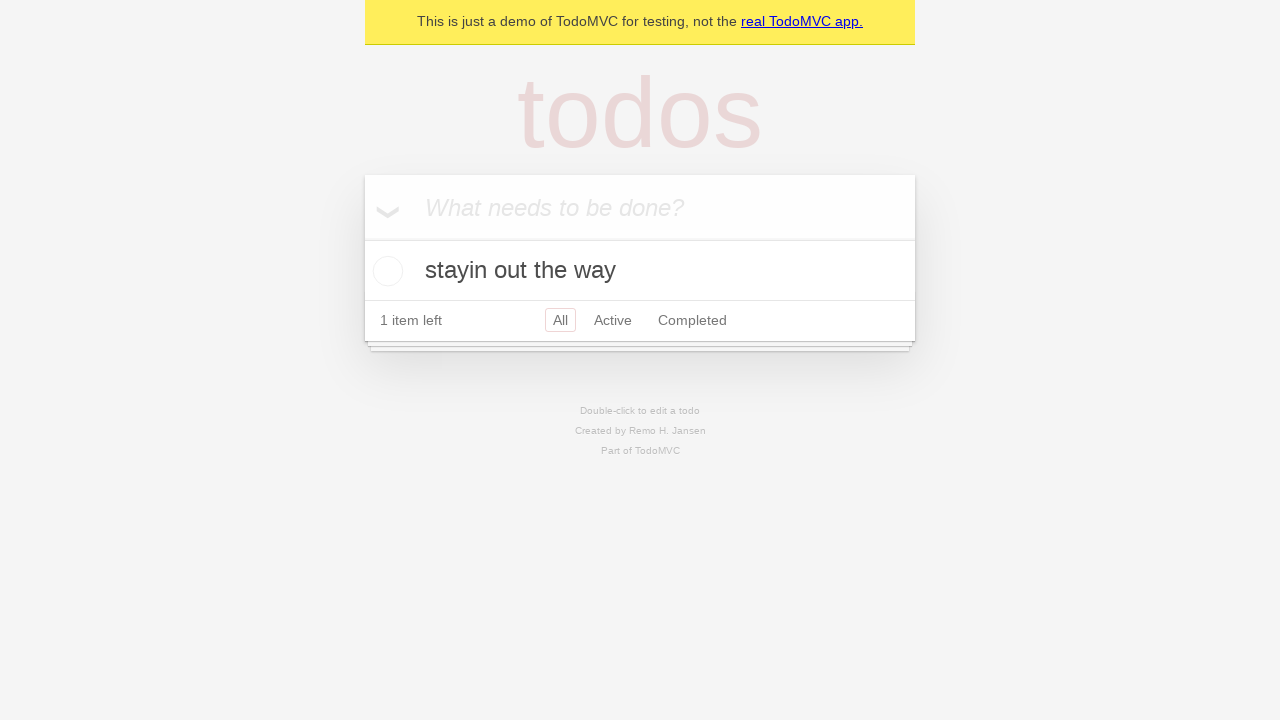

Filled new todo input with 'nah forreal' on input.new-todo
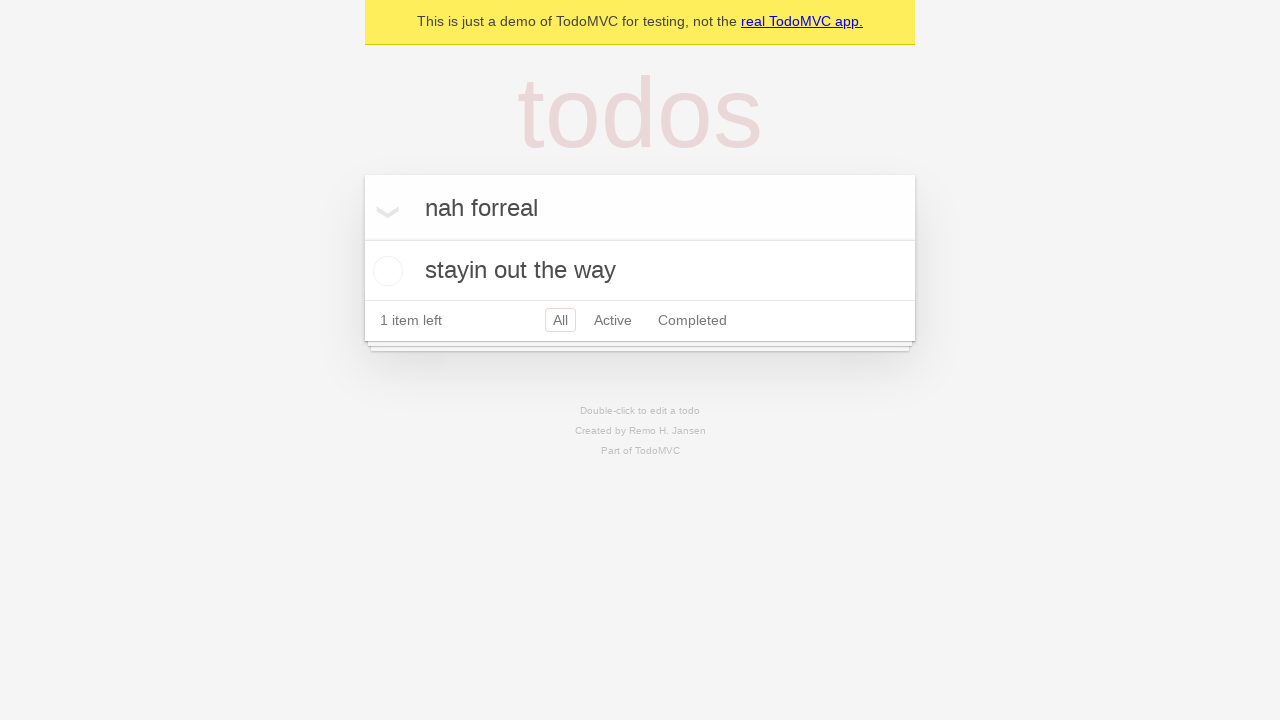

Pressed Enter to create second todo item on input.new-todo
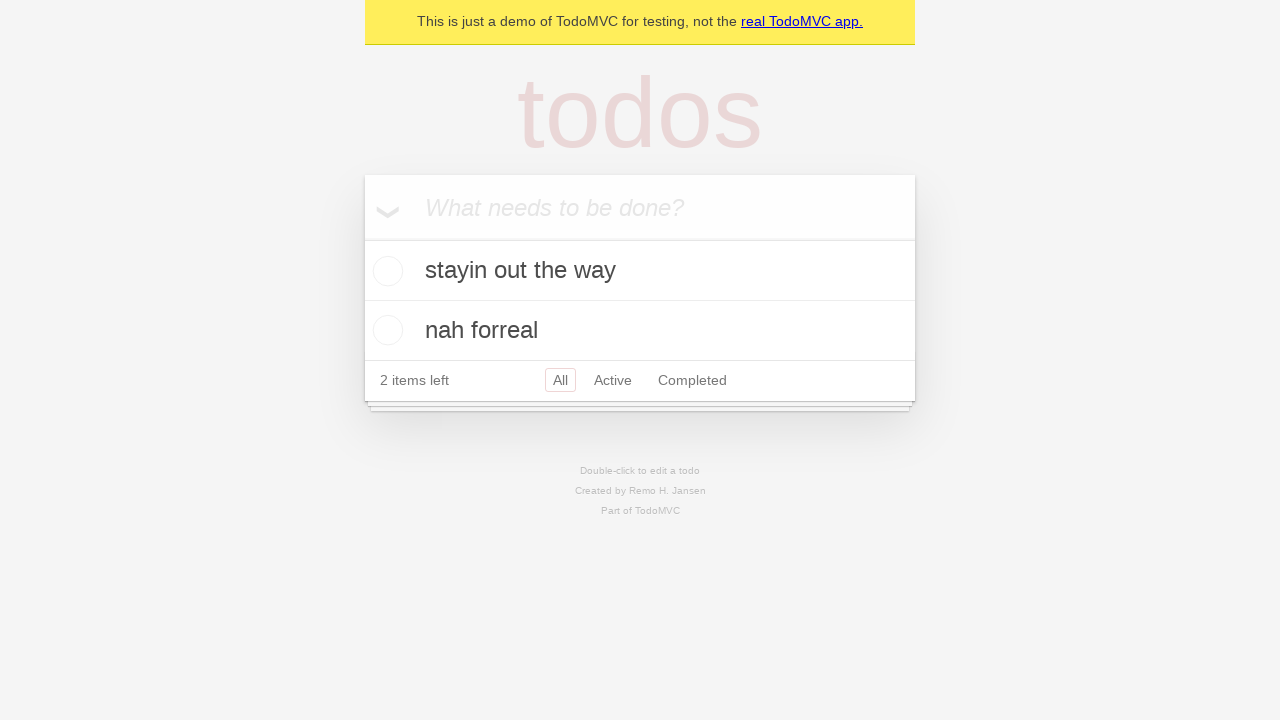

Checked the first todo item to mark it as completed at (385, 271) on [data-testid='todo-item'] >> nth=0 >> input[type='checkbox']
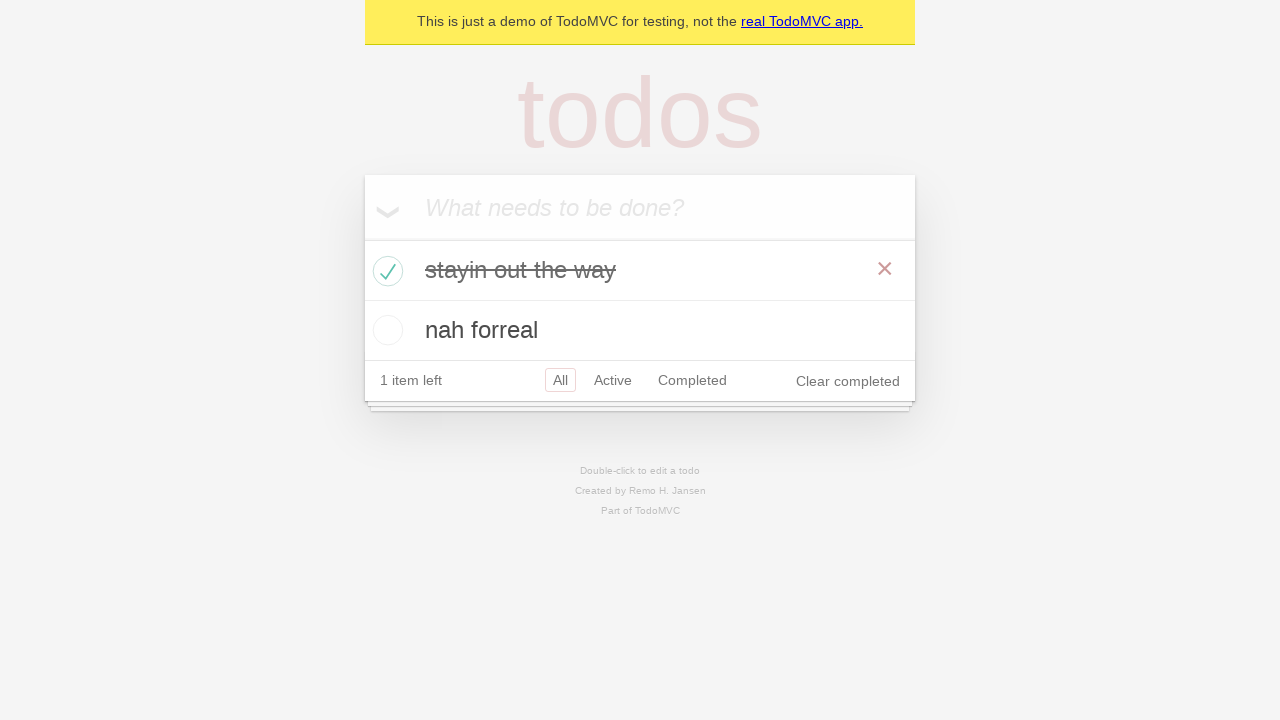

Clicked Active filter to show only active items at (613, 380) on a:has-text('Active')
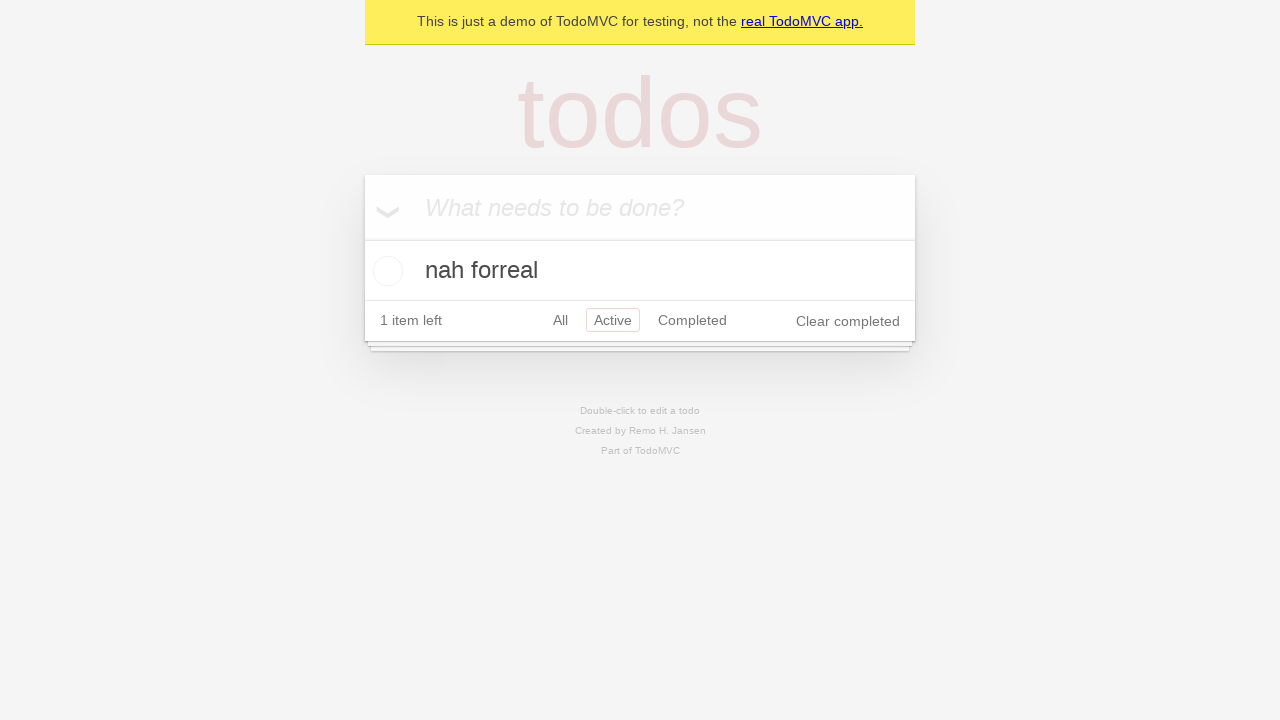

Active filter applied and verified
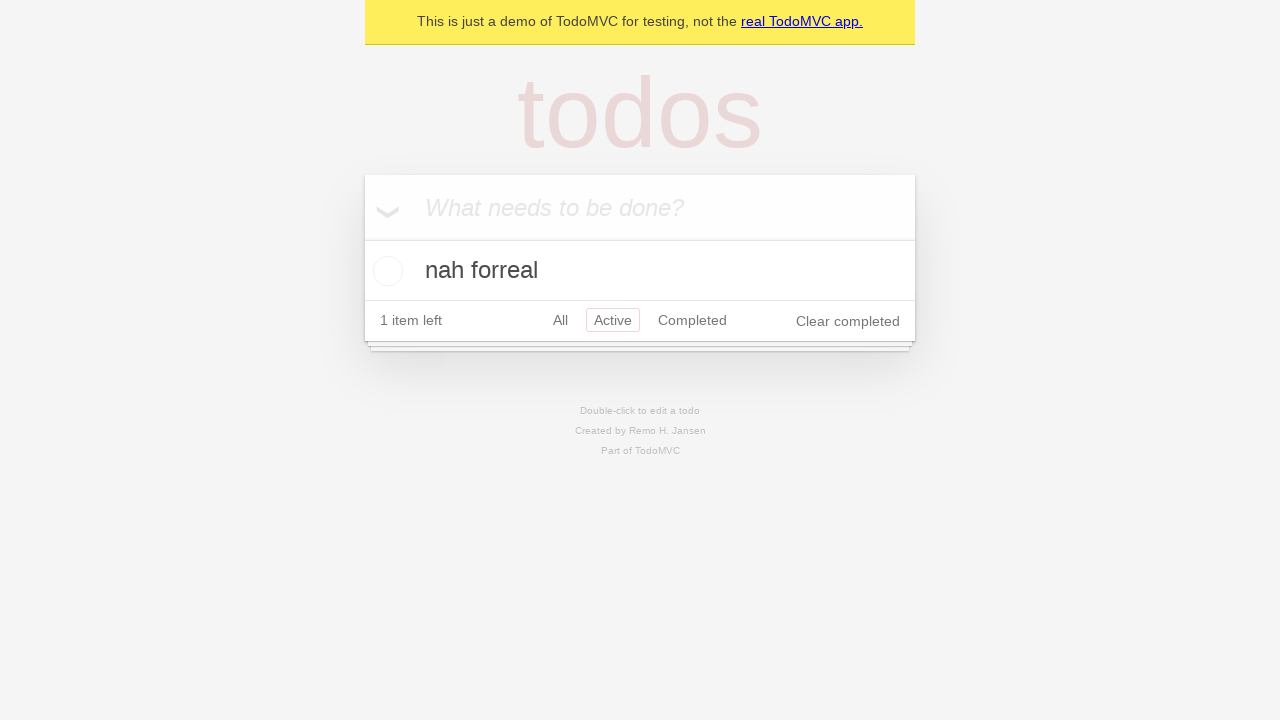

Clicked Completed filter to show only completed items at (692, 320) on a:has-text('Completed')
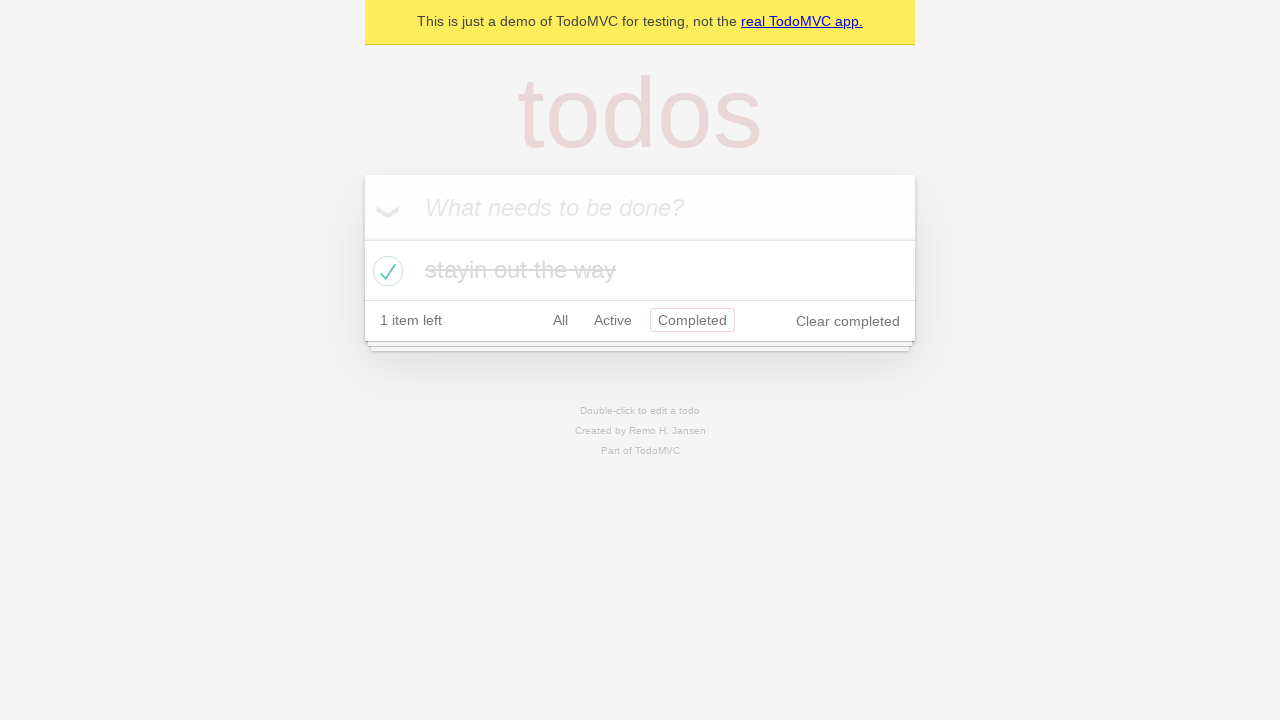

Completed filter applied and verified
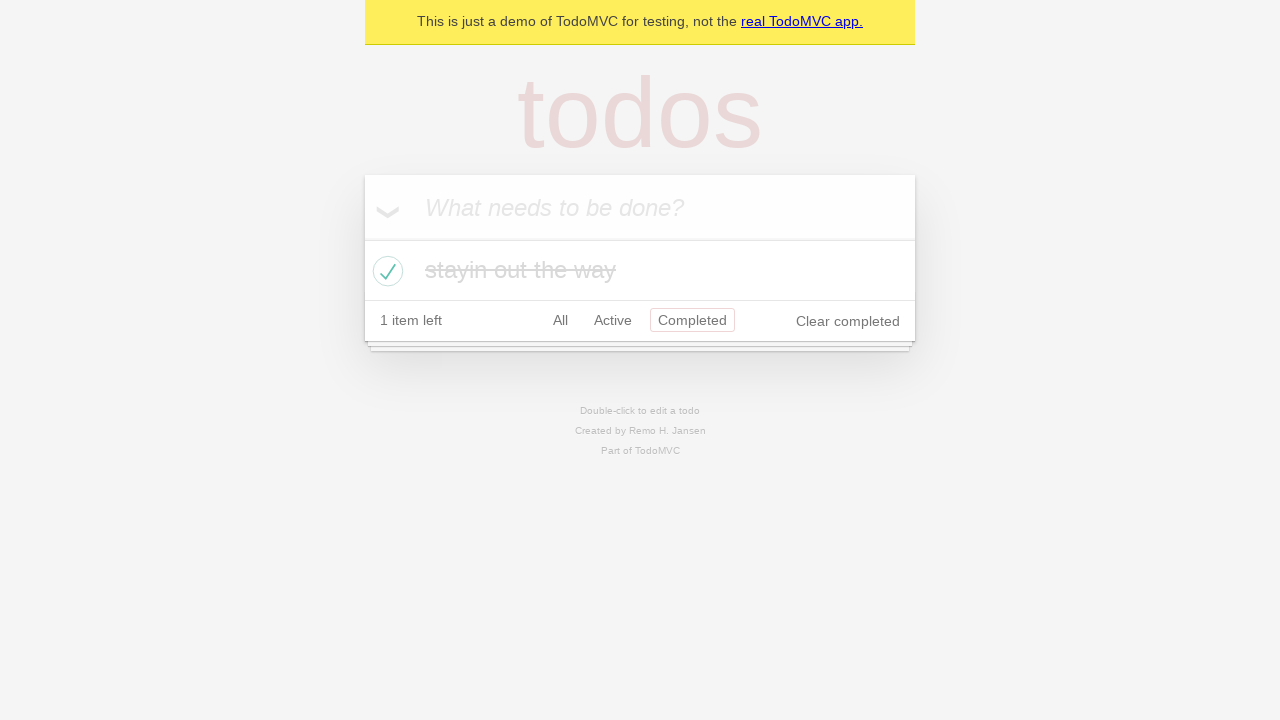

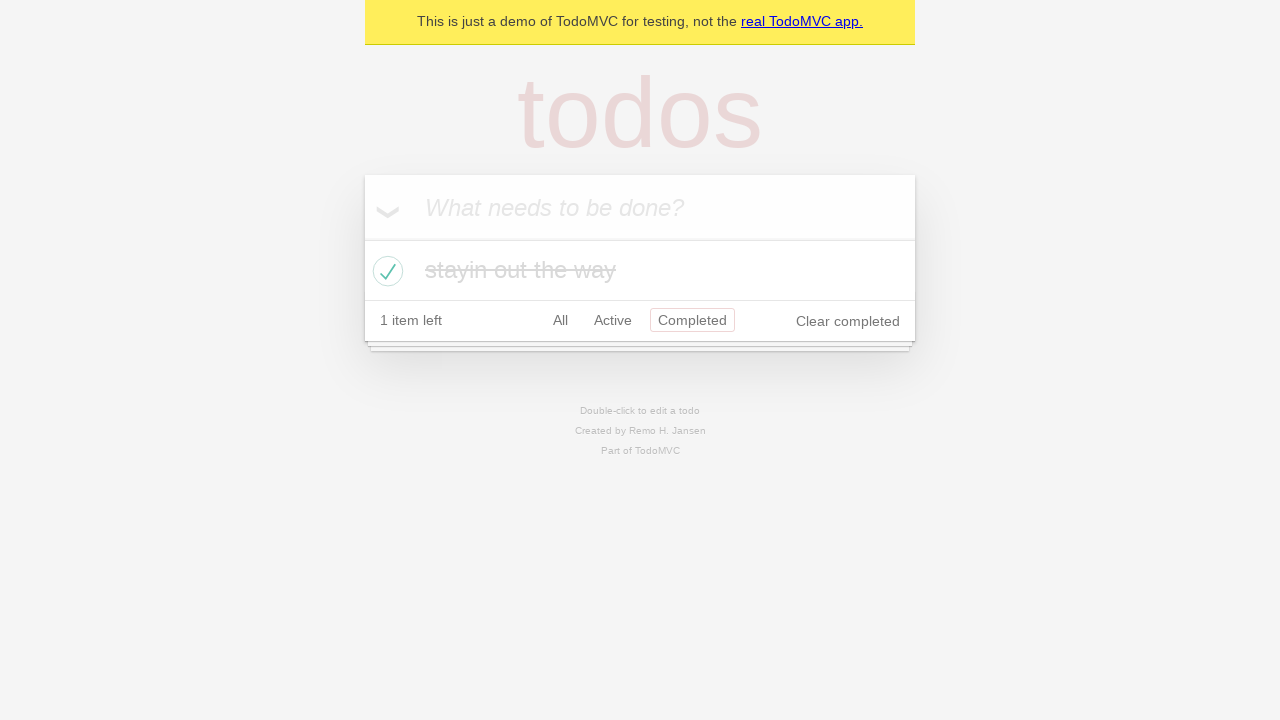